Tests navigating to the computers category page and clicking on the notebooks link.

Starting URL: https://shop.by/kompyutery/

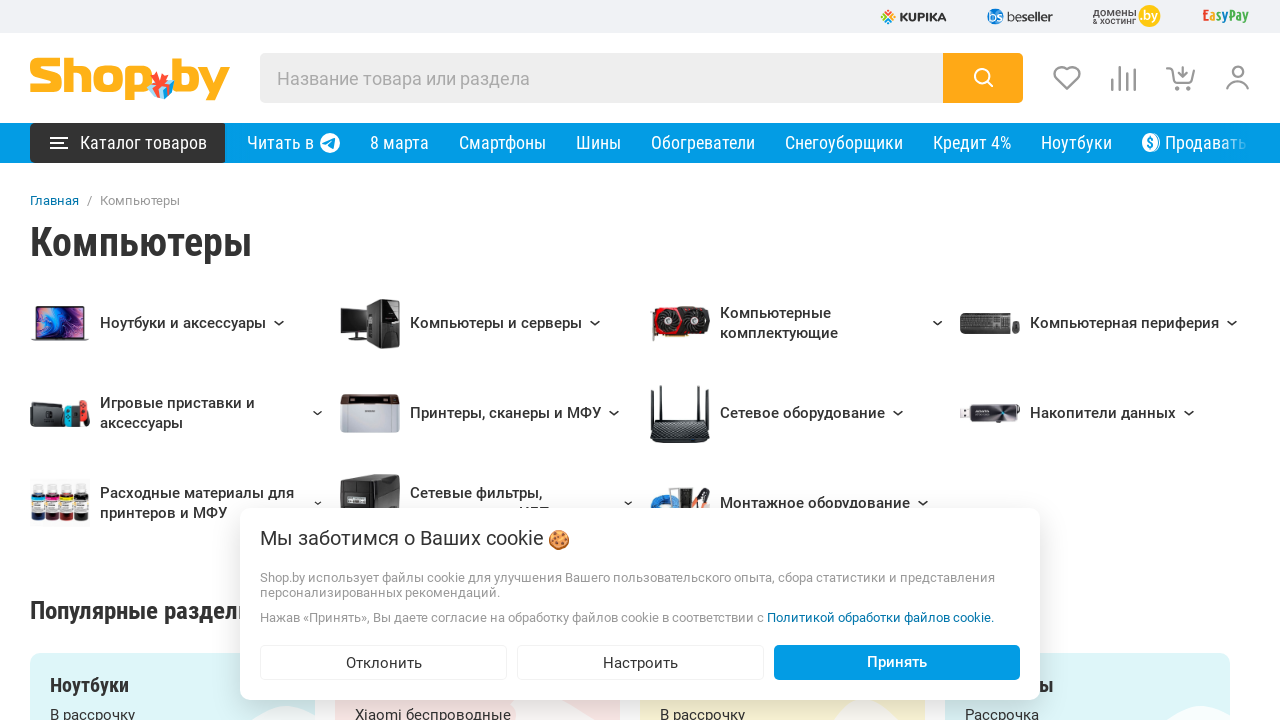

Waited for notebooks link to load on computers category page
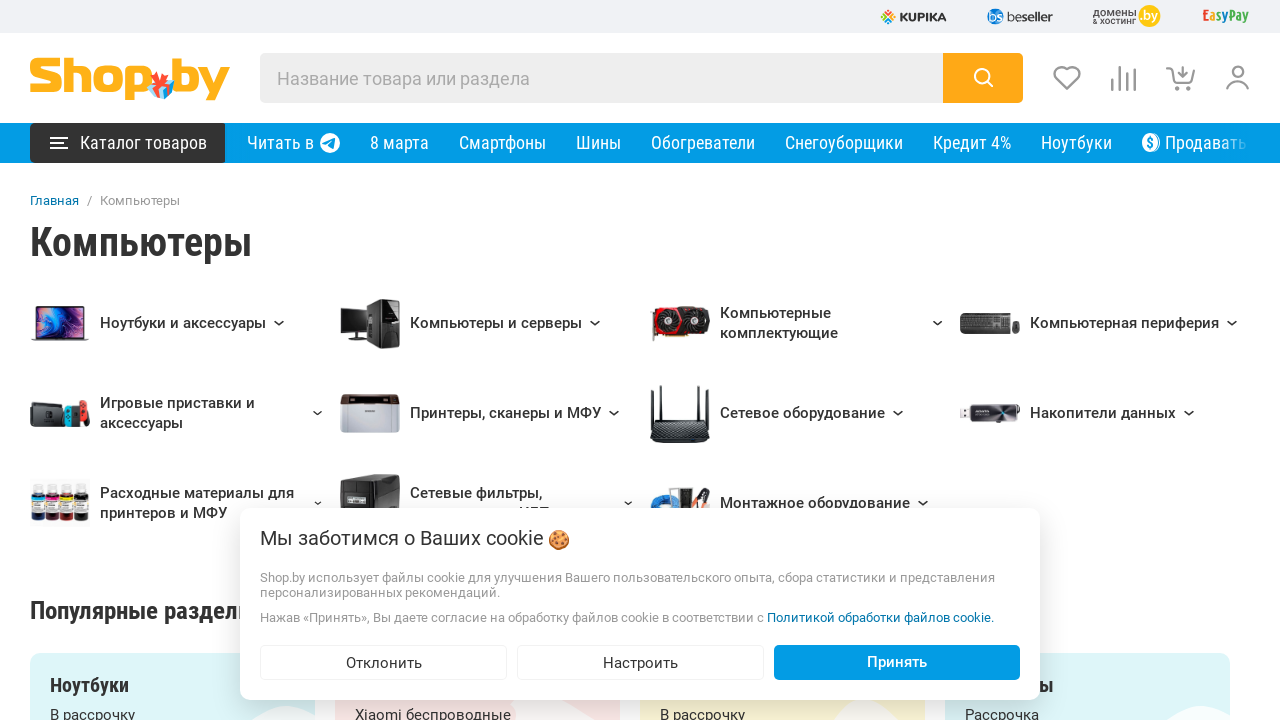

Clicked on notebooks link at (1076, 142) on a:has-text('Ноутбуки')
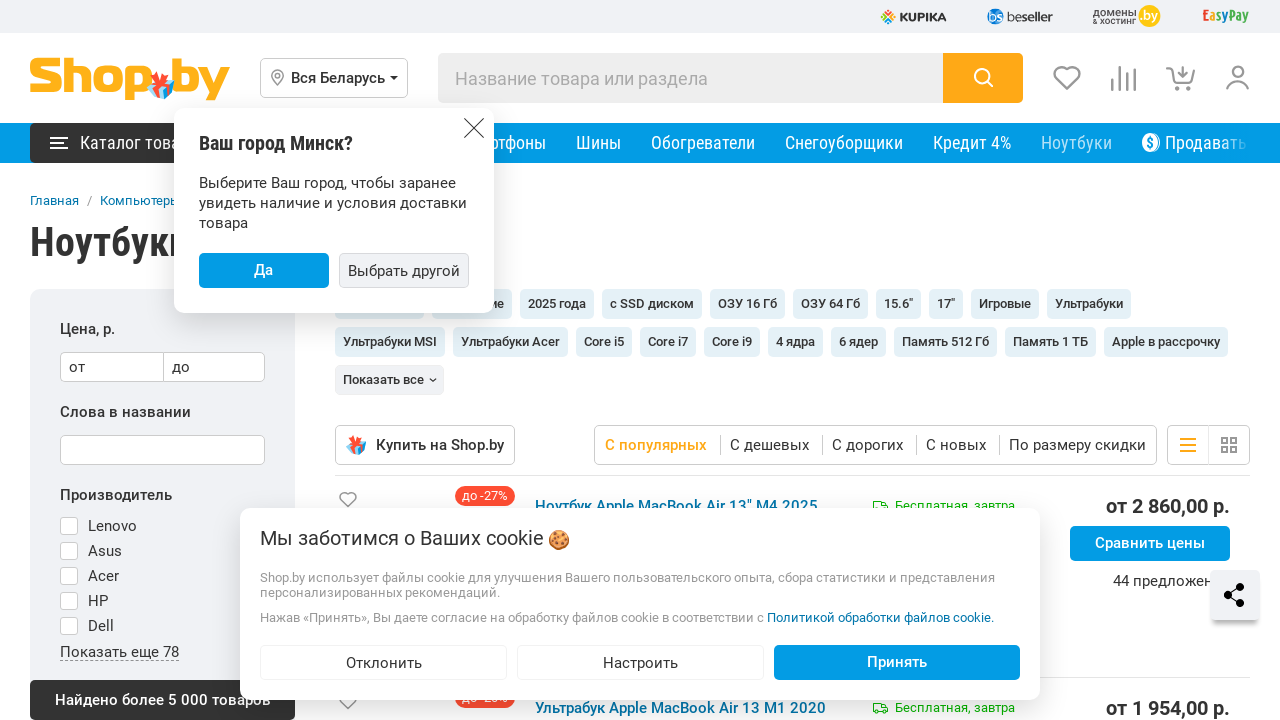

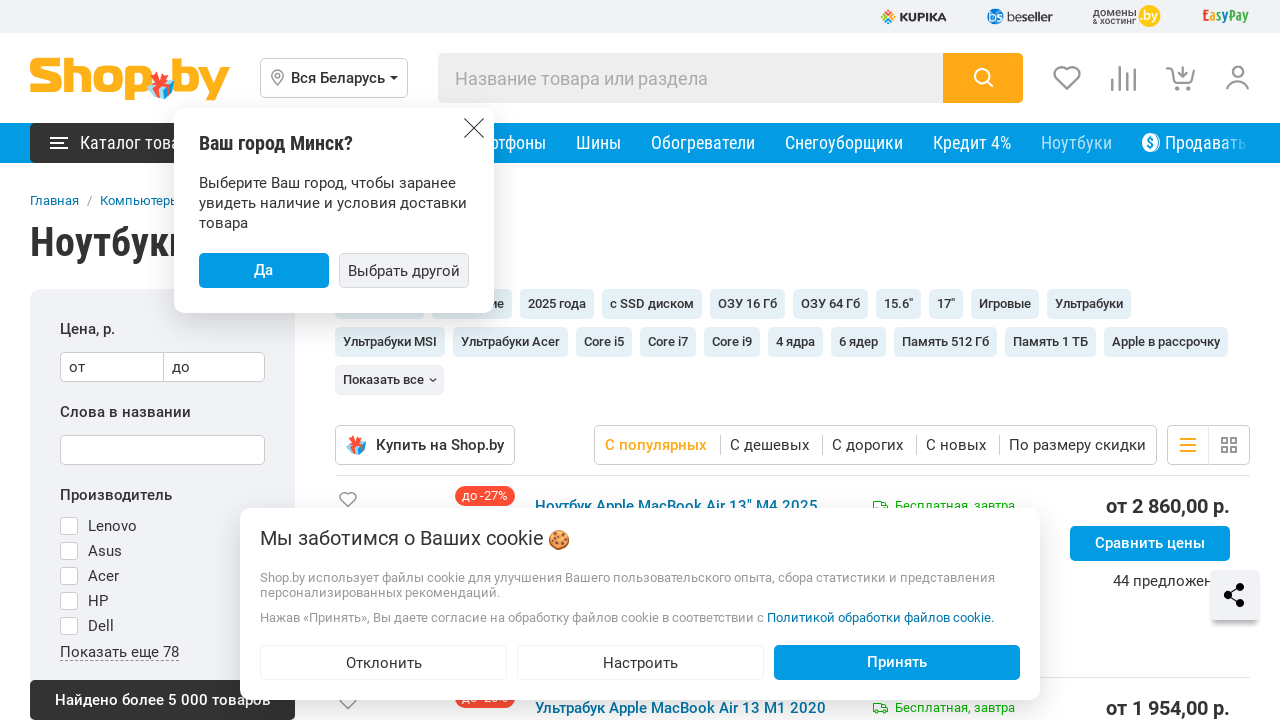